Tests a registration form by filling in first name, last name, and email fields, then submitting and verifying the success message

Starting URL: https://suninjuly.github.io/registration1.html

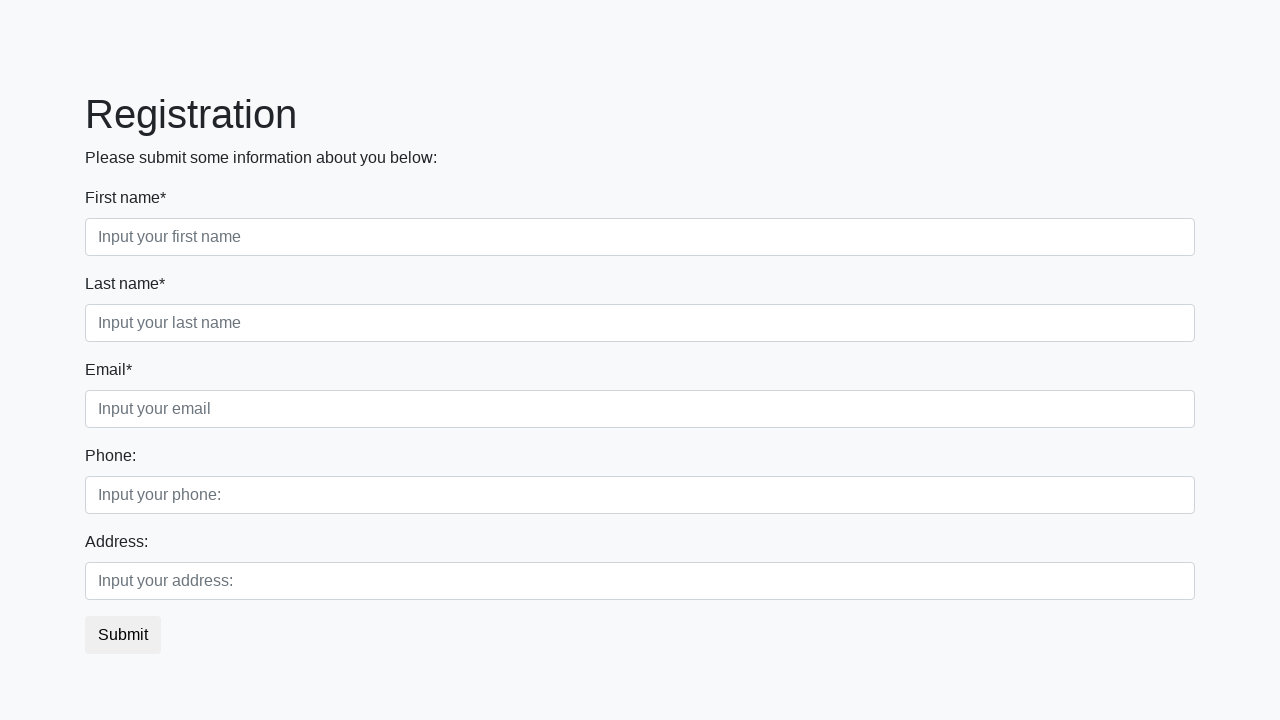

Filled first name field with 'Ivan' on input
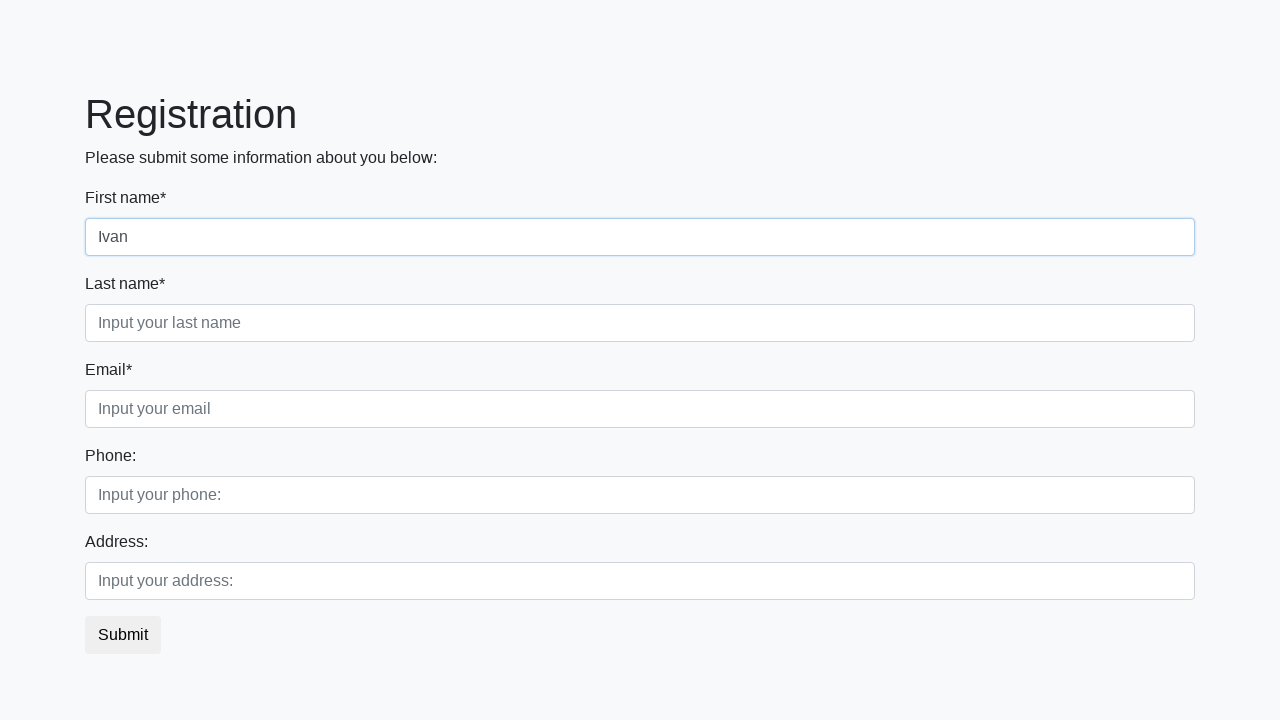

Filled last name field with 'Ivanov' on .first_block > .form-group.second_class > input
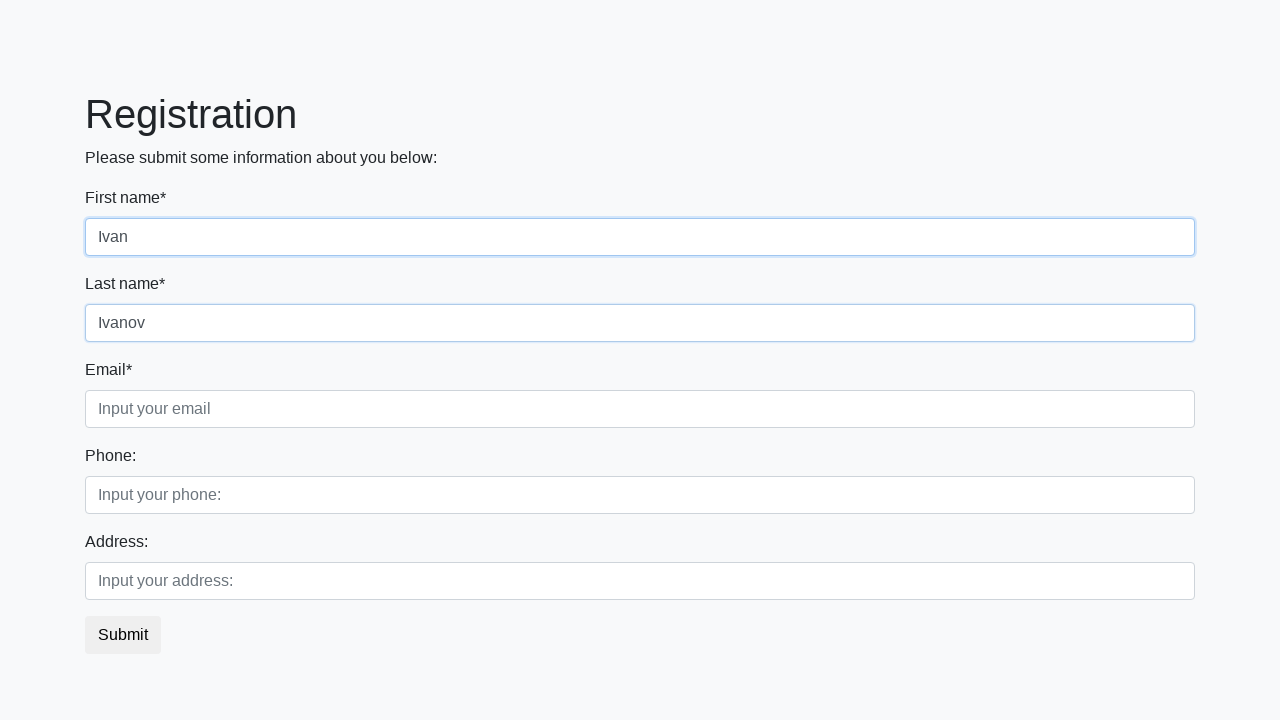

Filled email field with 'Emailov@email.email' on .form-control.third
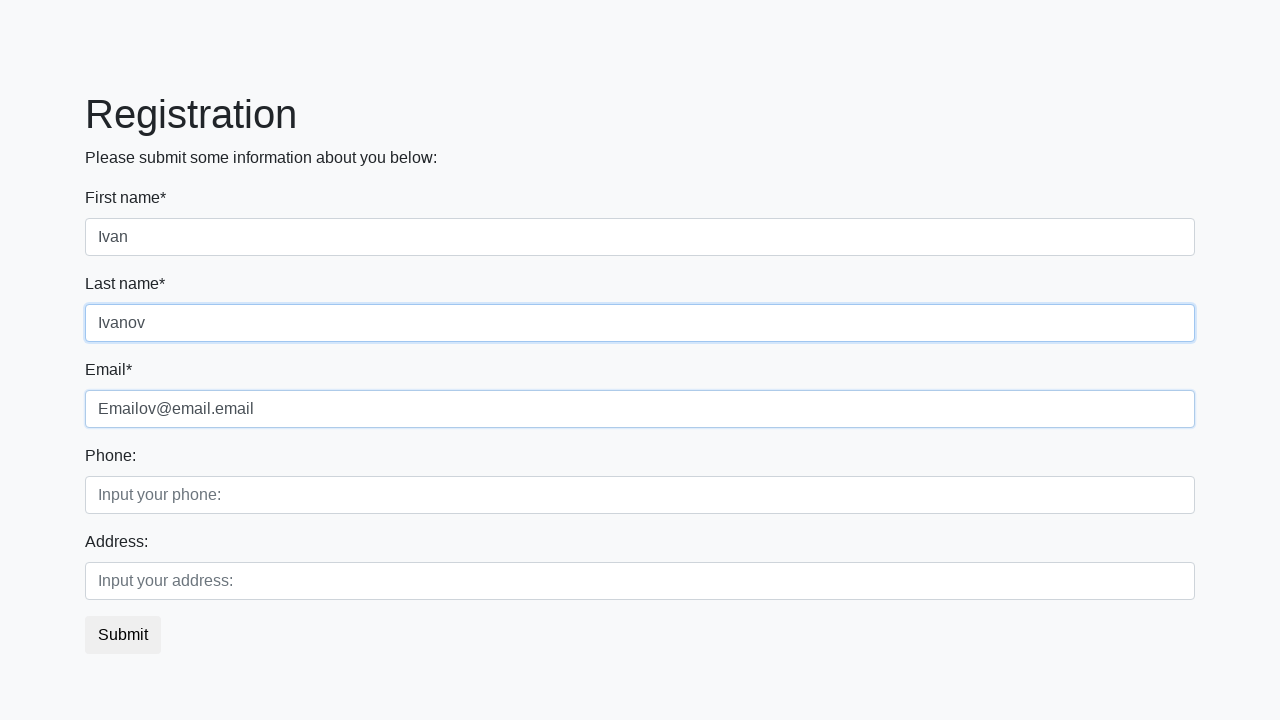

Clicked submit button to register at (123, 635) on button.btn
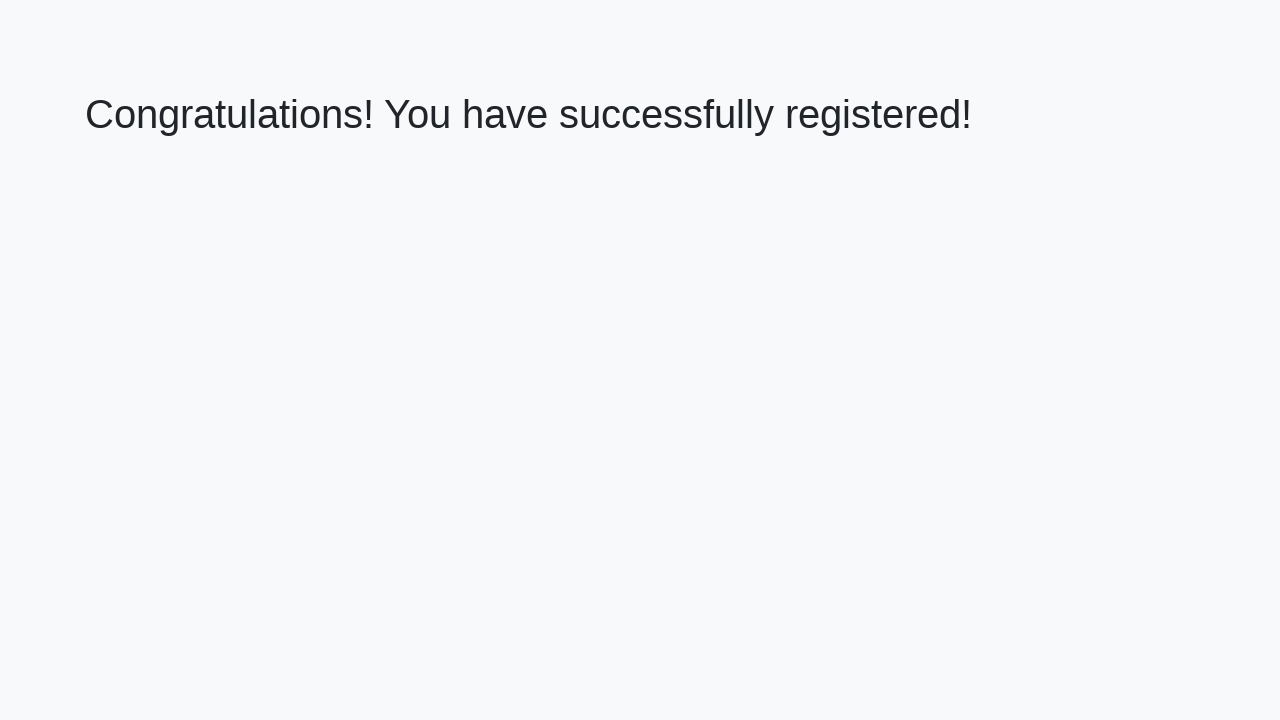

Success message header loaded
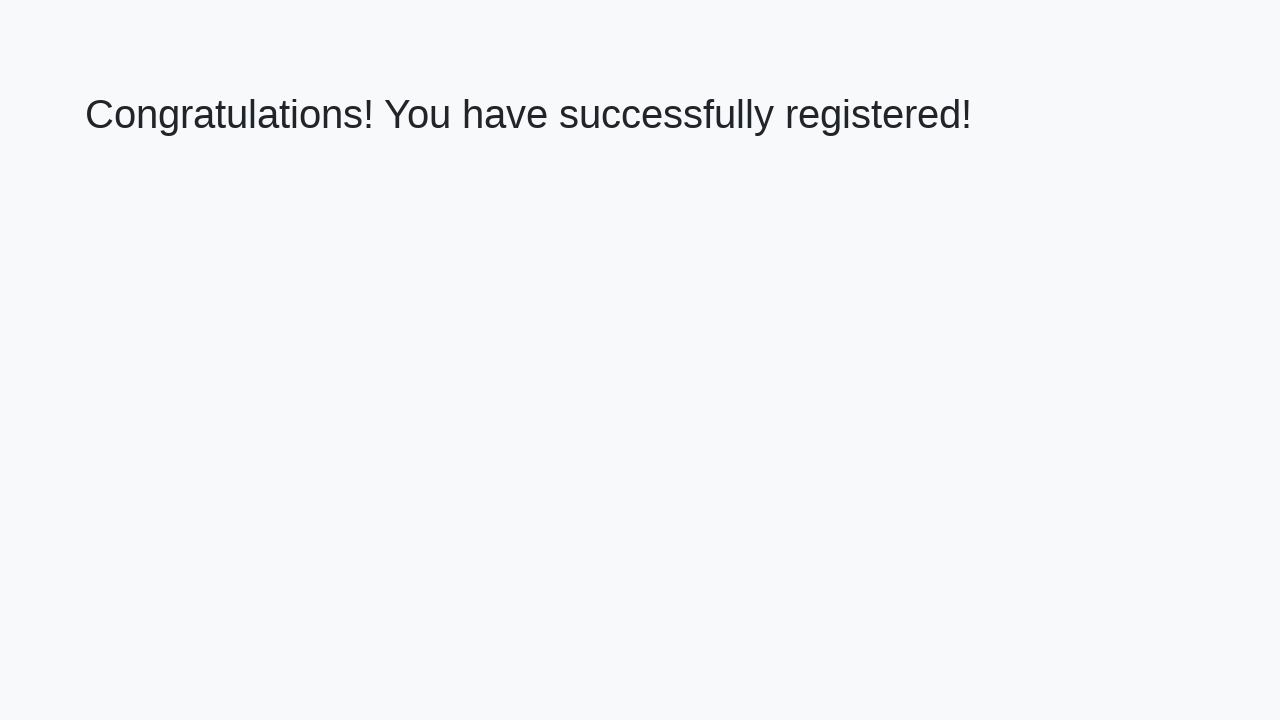

Retrieved success message text
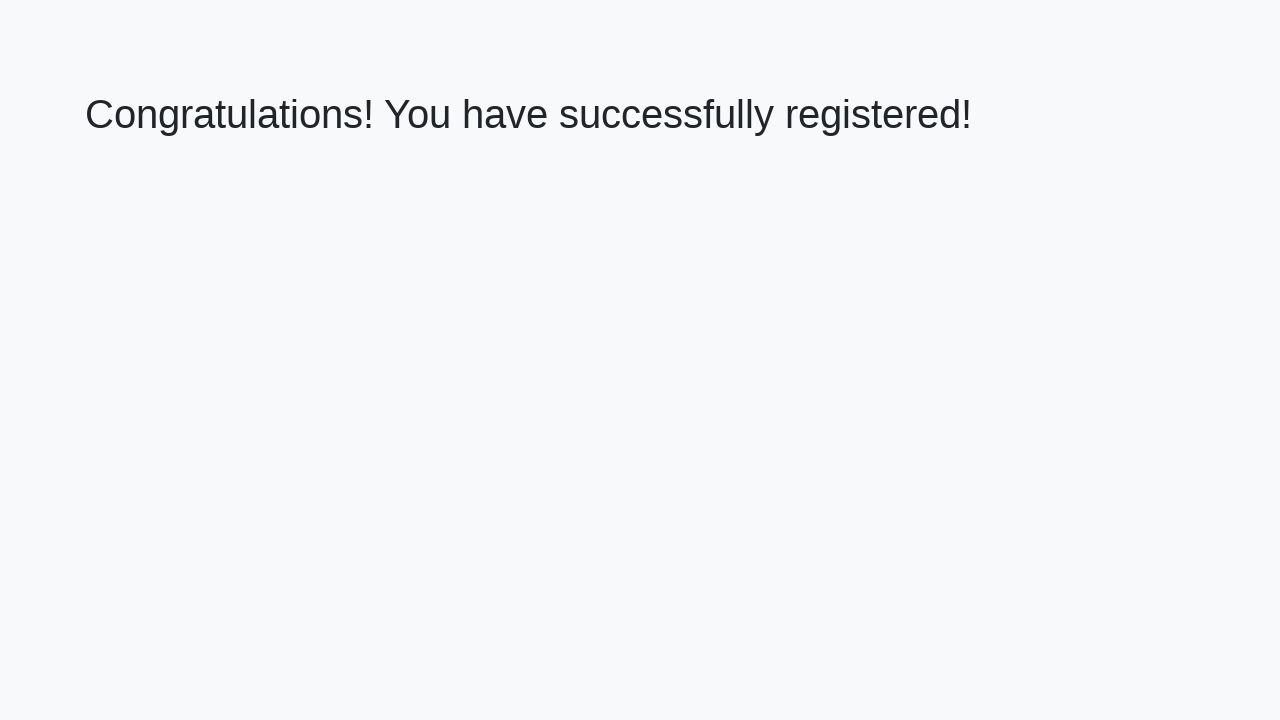

Verified success message: 'Congratulations! You have successfully registered!'
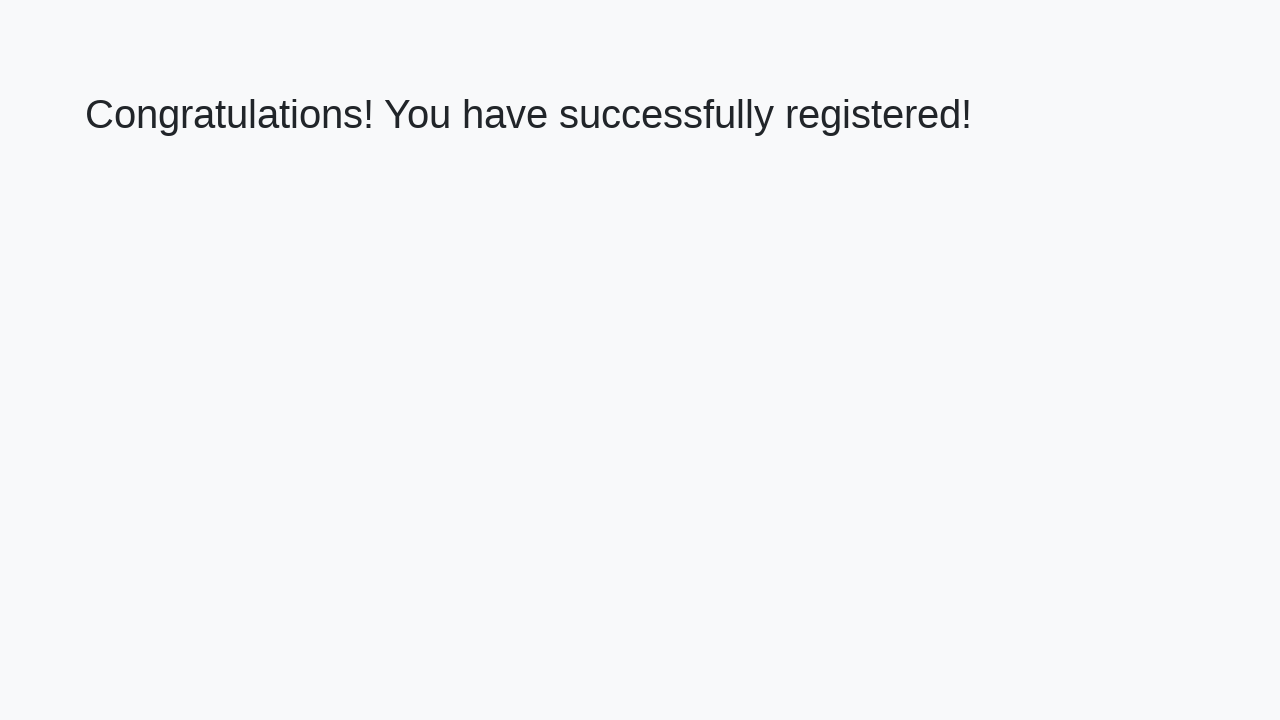

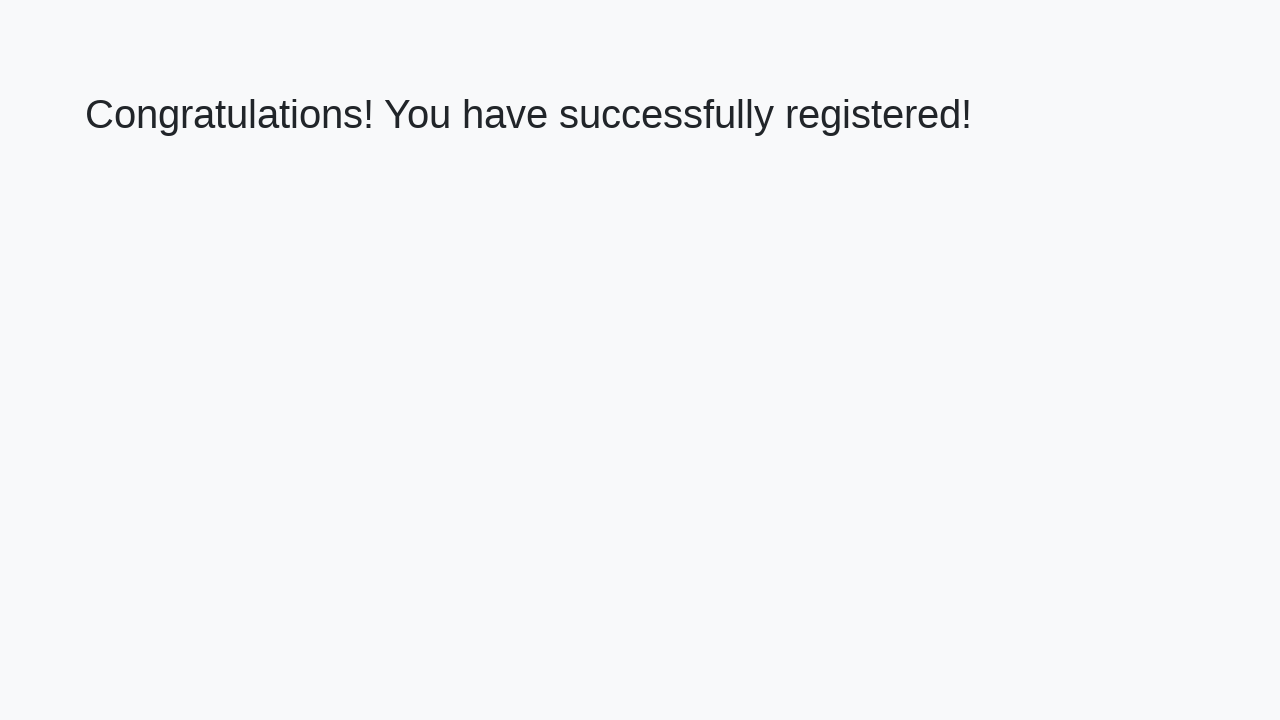